Tests mouse hover functionality by hovering over an element and clicking a link that appears

Starting URL: http://www.qaclickacademy.com/practice.php

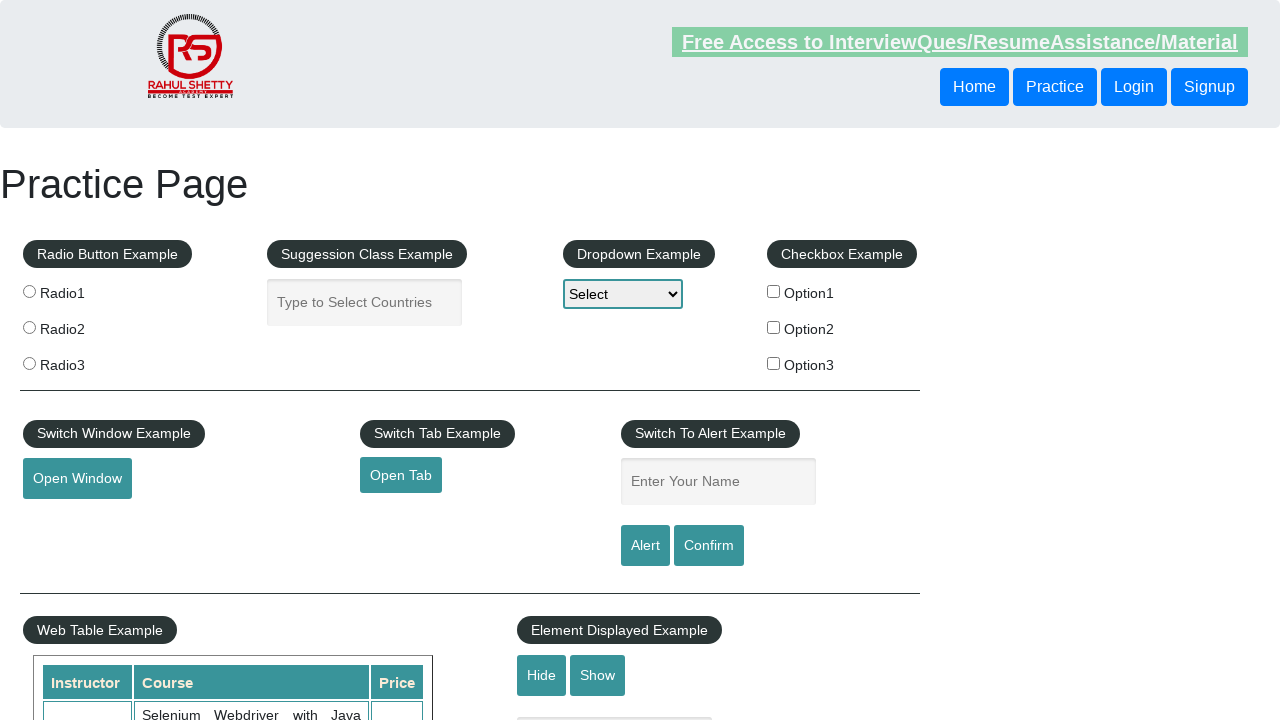

Scrolled to mouse hover element into view
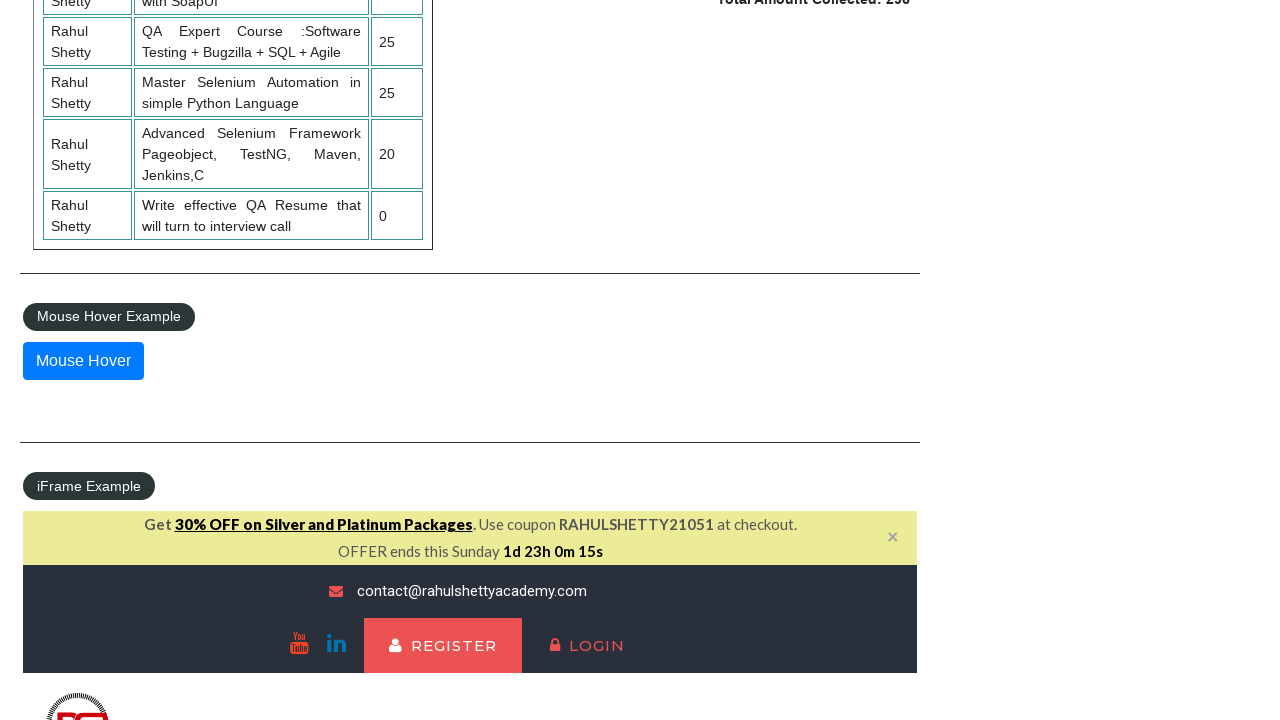

Hovered over the mouse hover element at (83, 361) on #mousehover
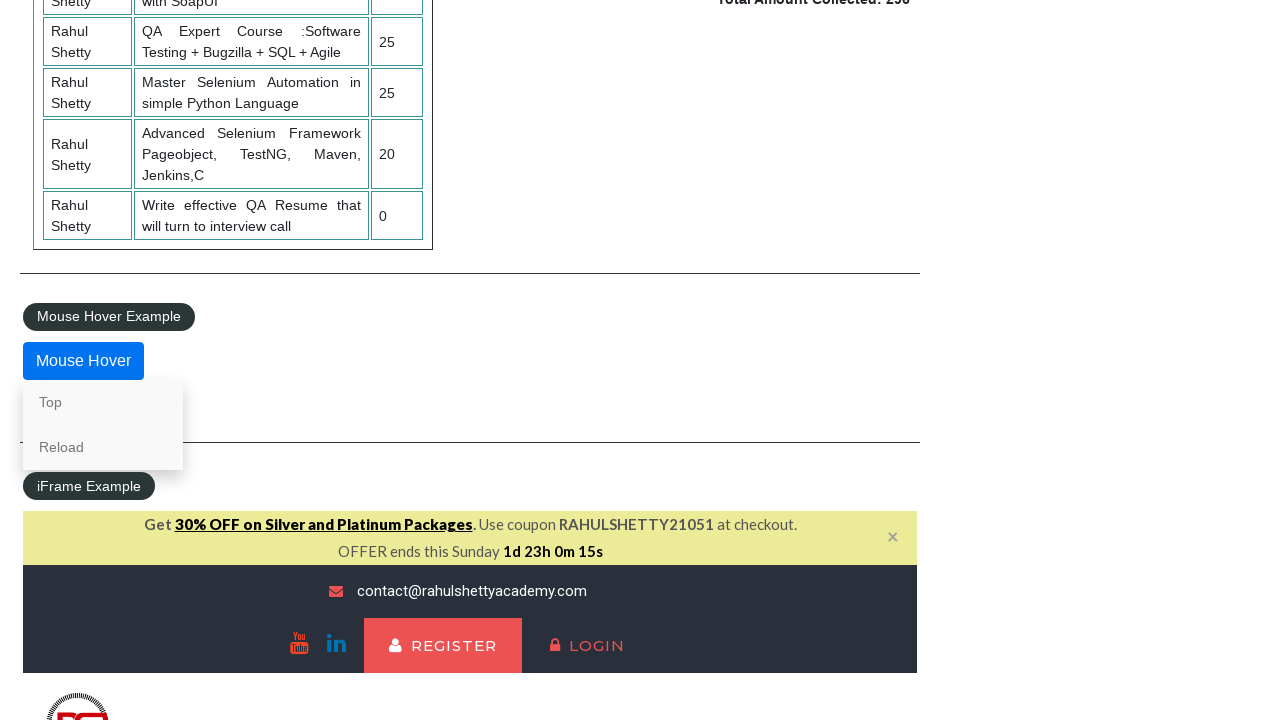

Waited 1 second for hover menu to appear
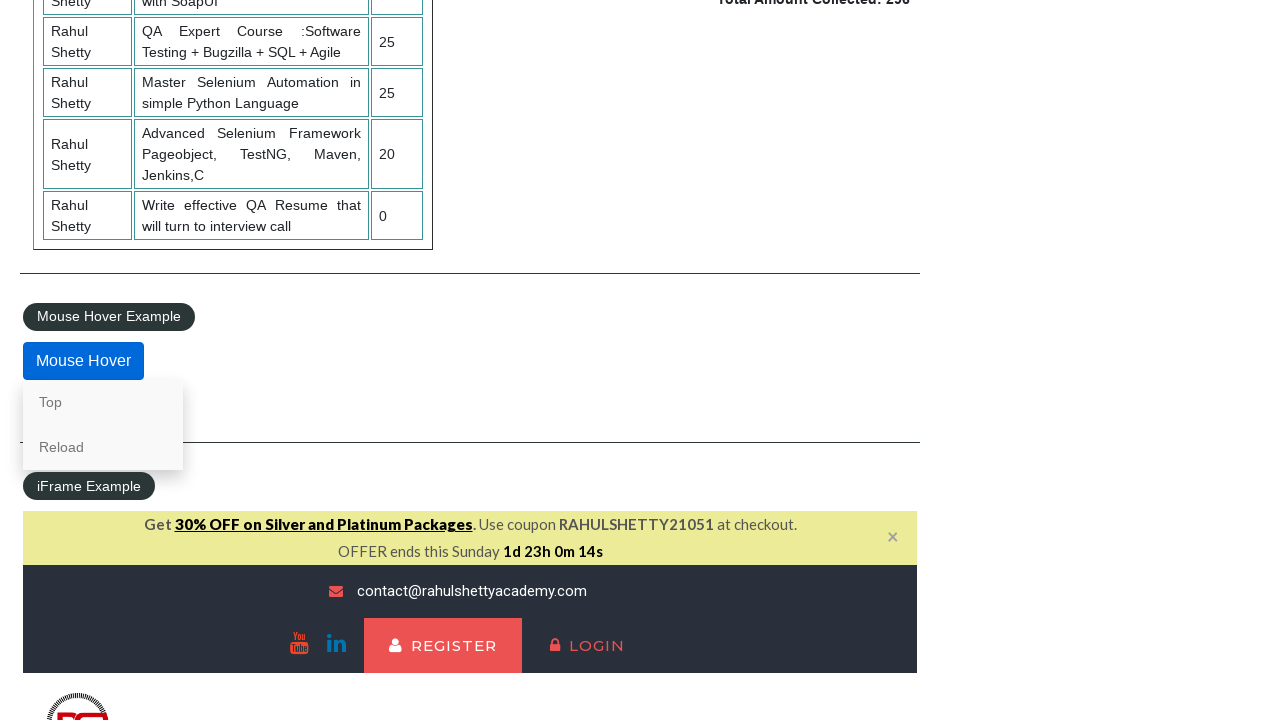

Clicked the 'Top' link that appeared on hover at (103, 402) on a[href='#top']
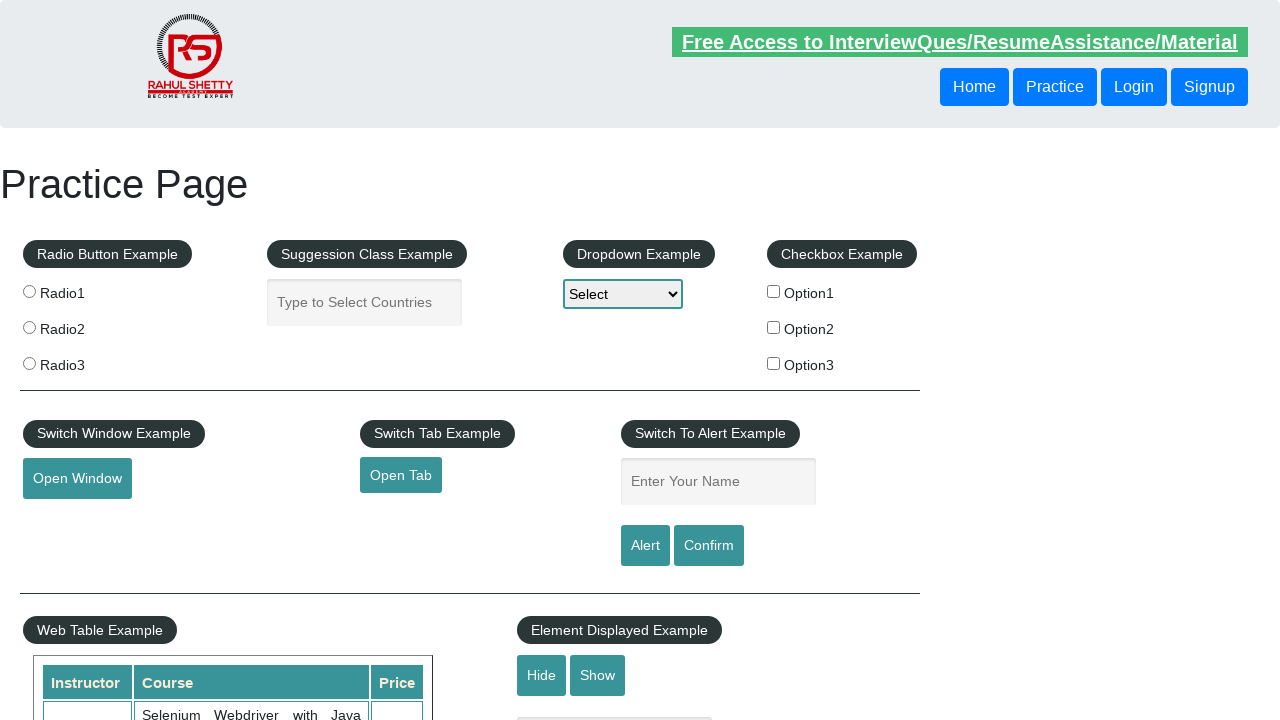

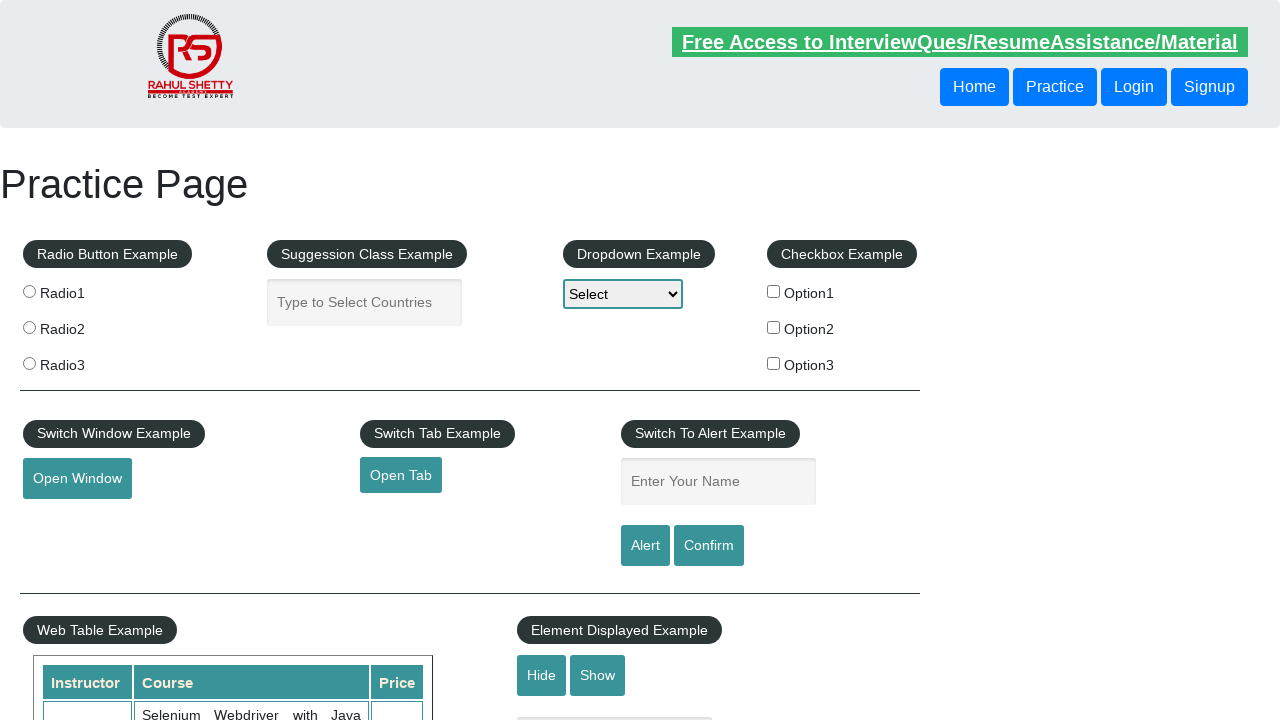